Tests page load delay by waiting for a button that appears after a delay and then clicking it

Starting URL: http://www.uitestingplayground.com/loaddelay

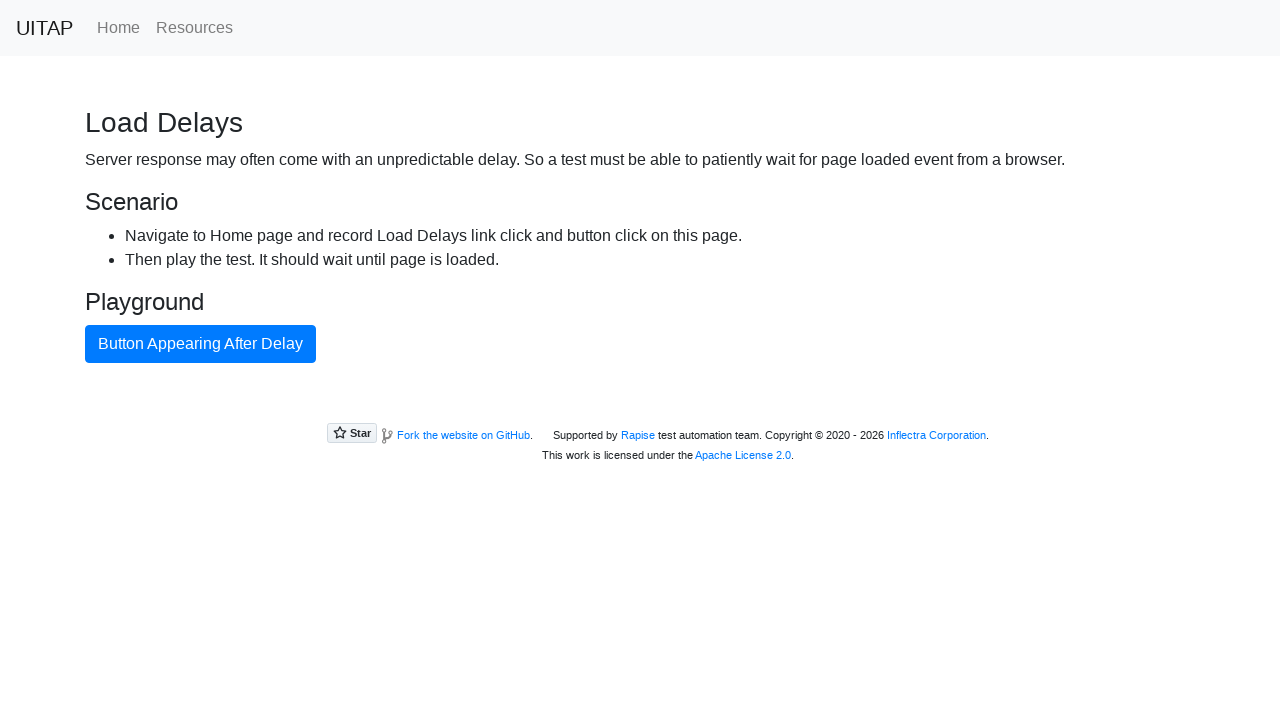

Waited for delayed button to appear (timeout: 10000ms)
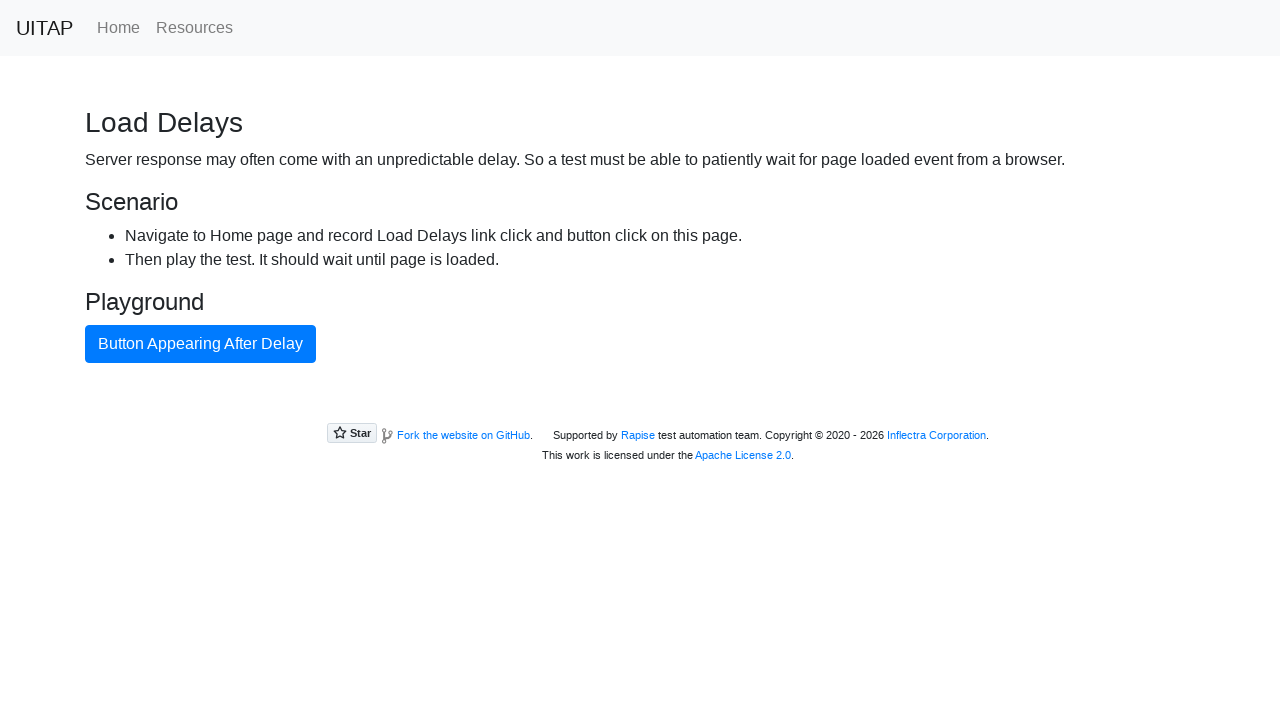

Clicked the delayed button at (200, 344) on .btn-primary
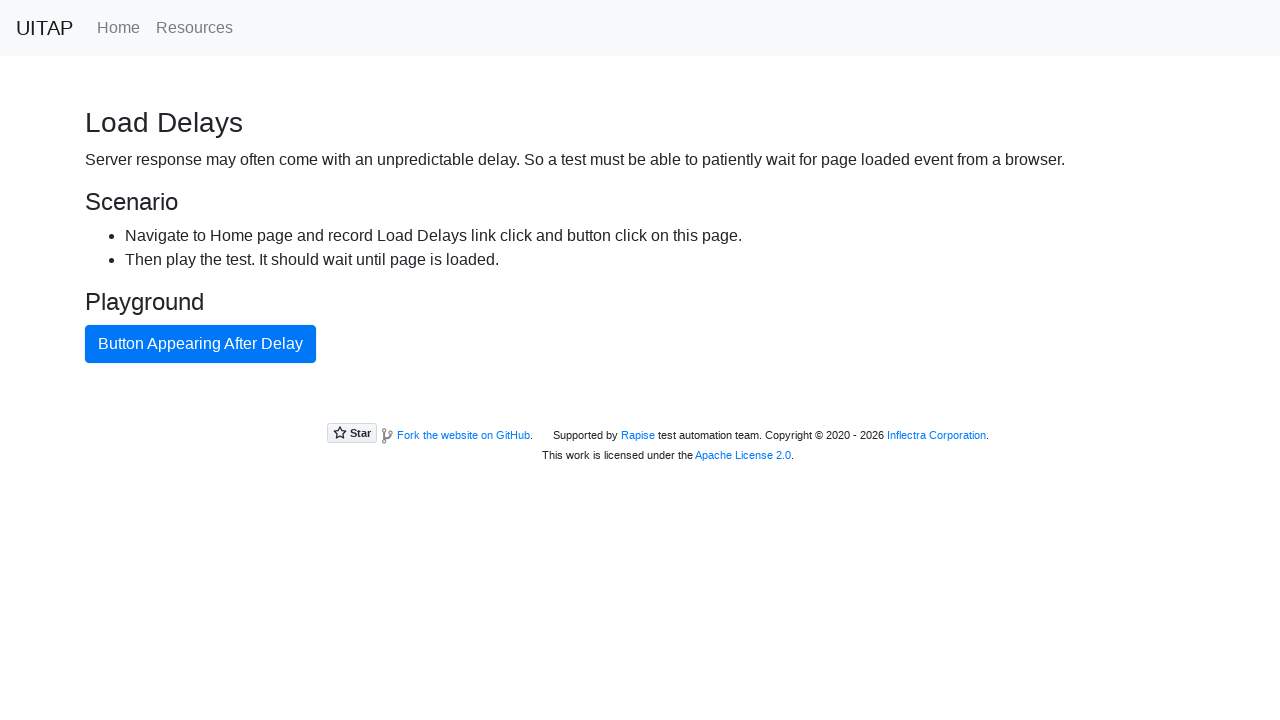

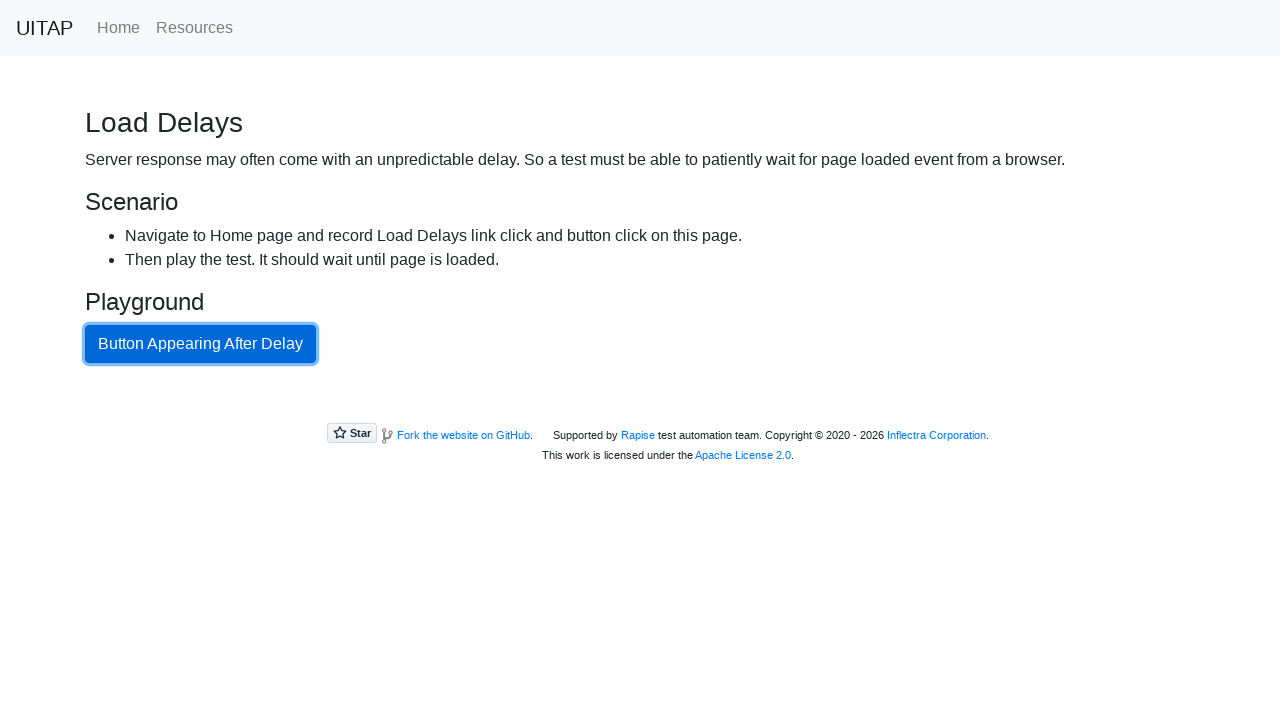